Tests JavaScript alert handling functionality including simple alerts, confirmation dialogs, and prompt dialogs with text input on a demo website.

Starting URL: https://the-internet.herokuapp.com/javascript_alerts

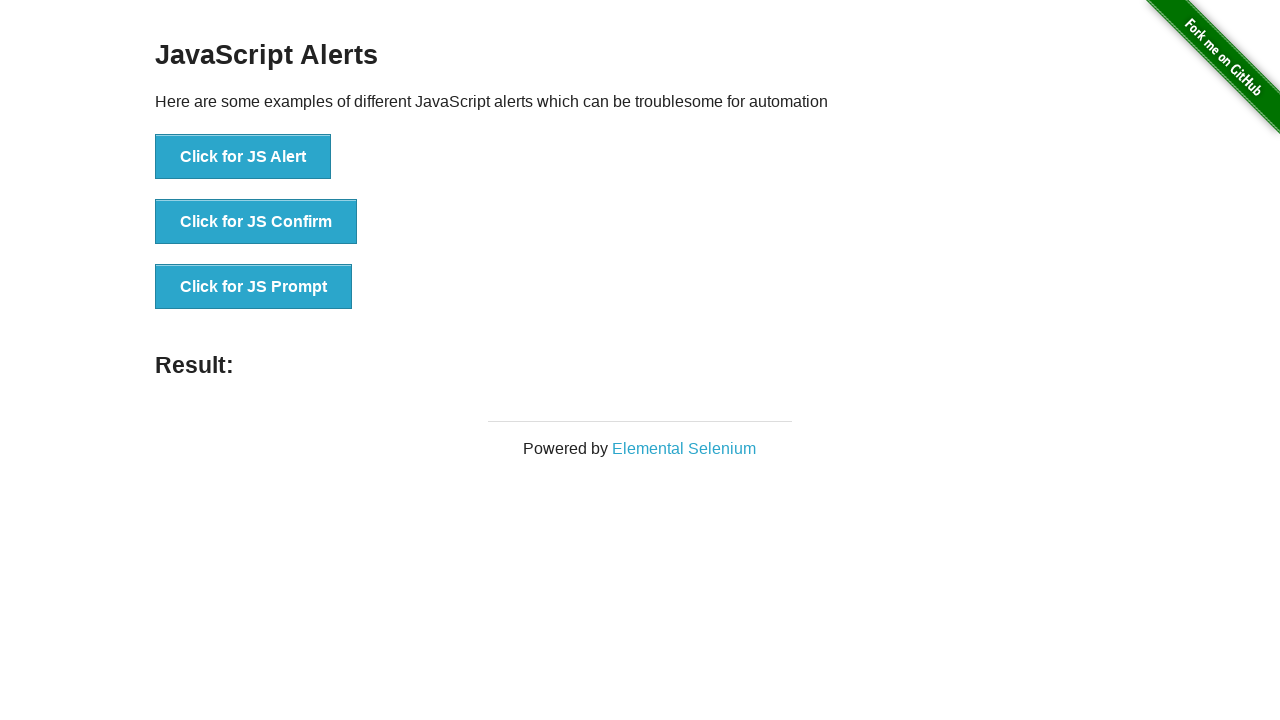

Clicked JS Alert button at (243, 157) on xpath=//button[@onclick='jsAlert()']
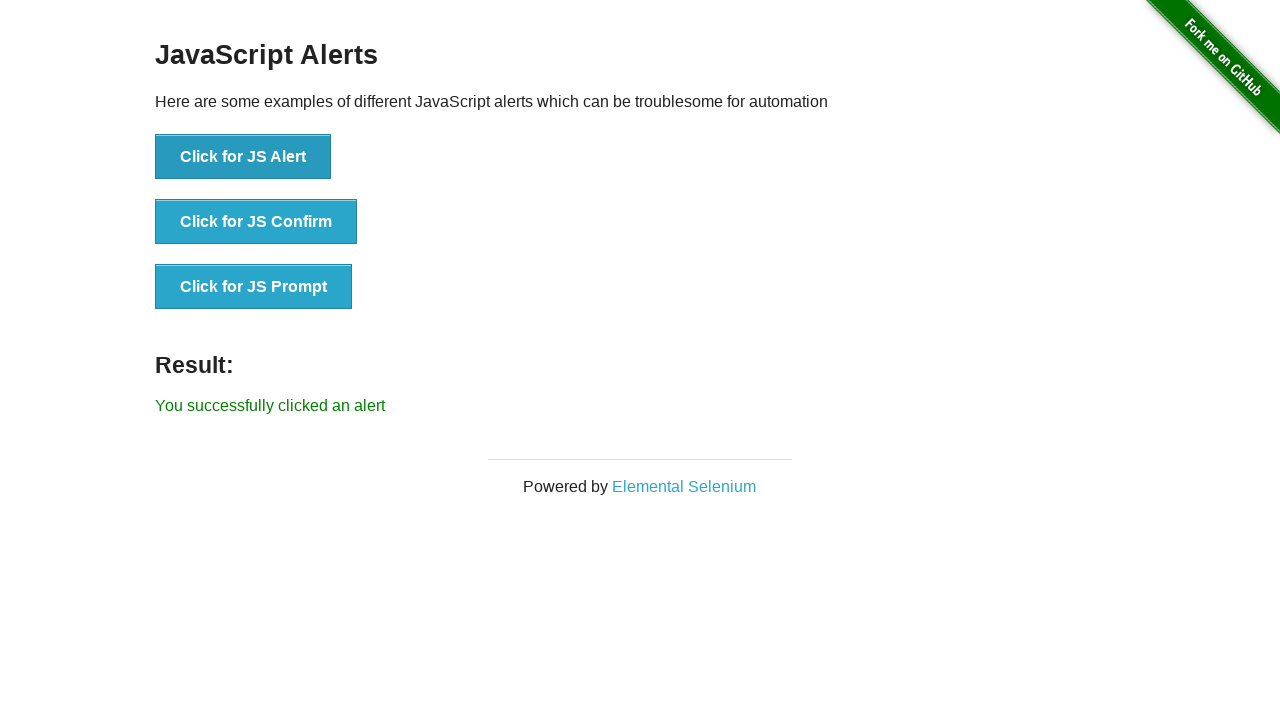

Set up dialog handler to accept alerts
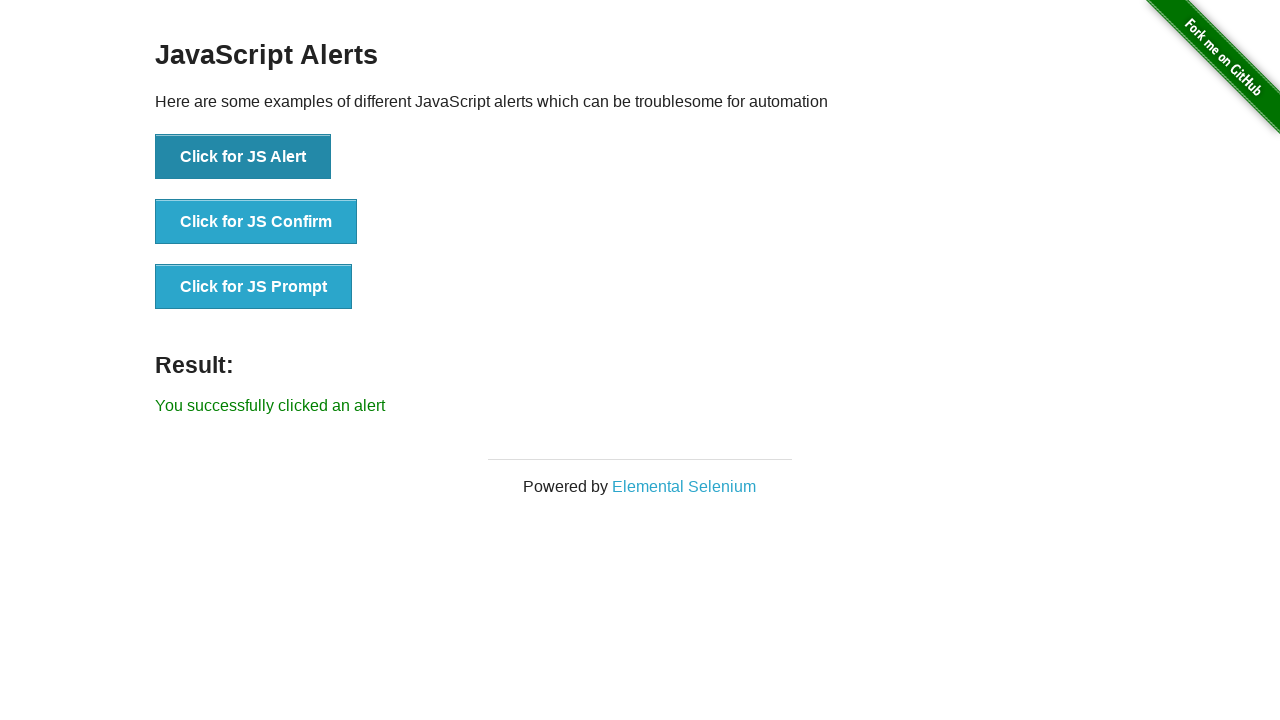

Waited for alert dialog to be processed
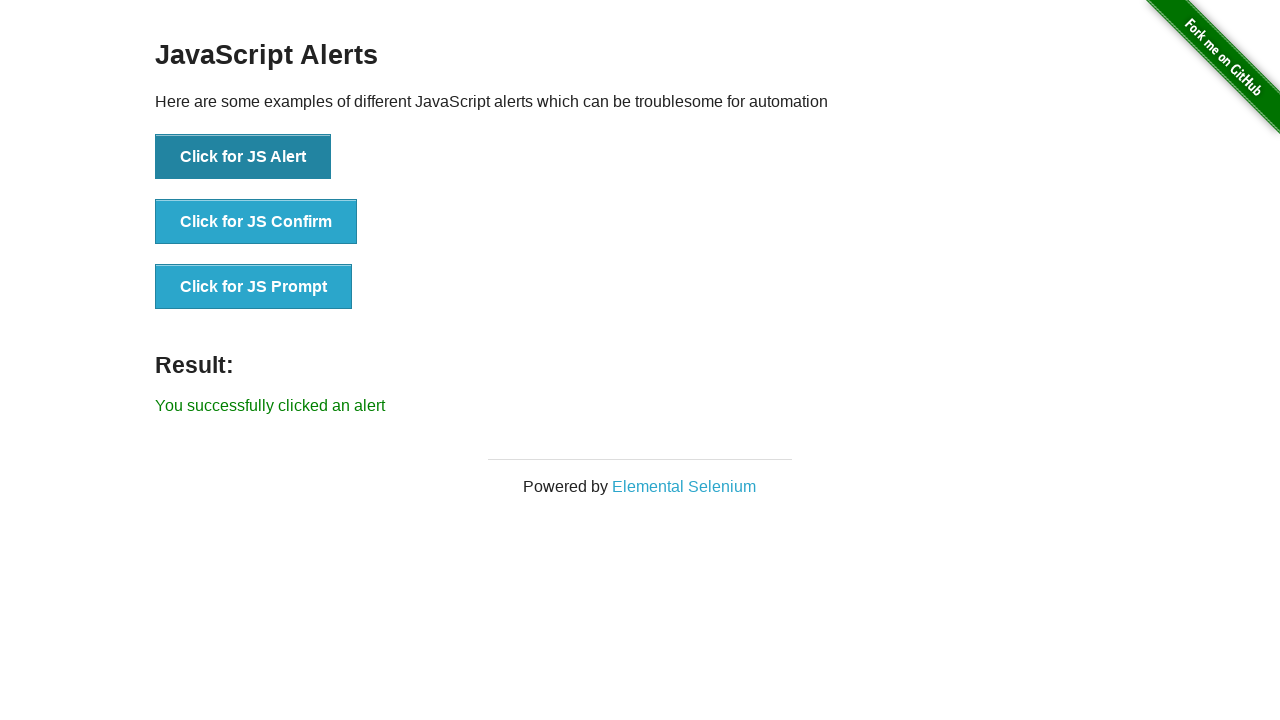

Clicked JS Confirm button at (256, 222) on xpath=//button[@onclick='jsConfirm()']
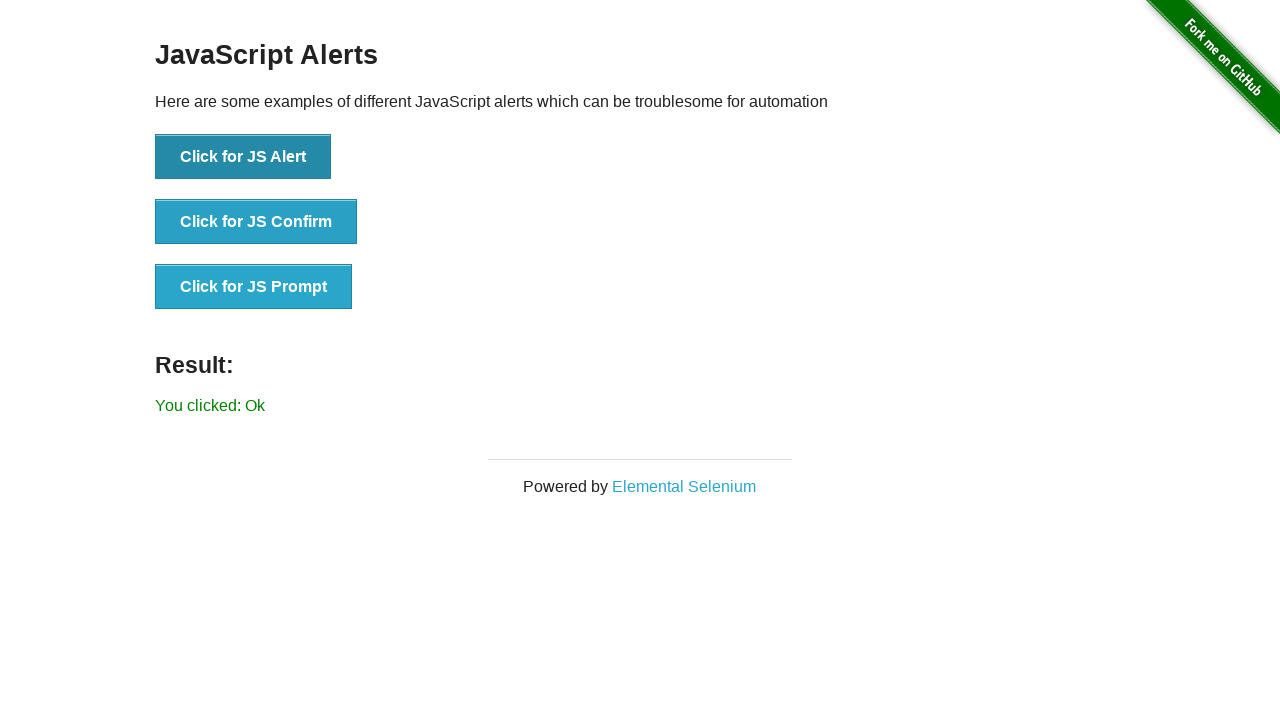

Set up dialog handler to dismiss confirm dialogs
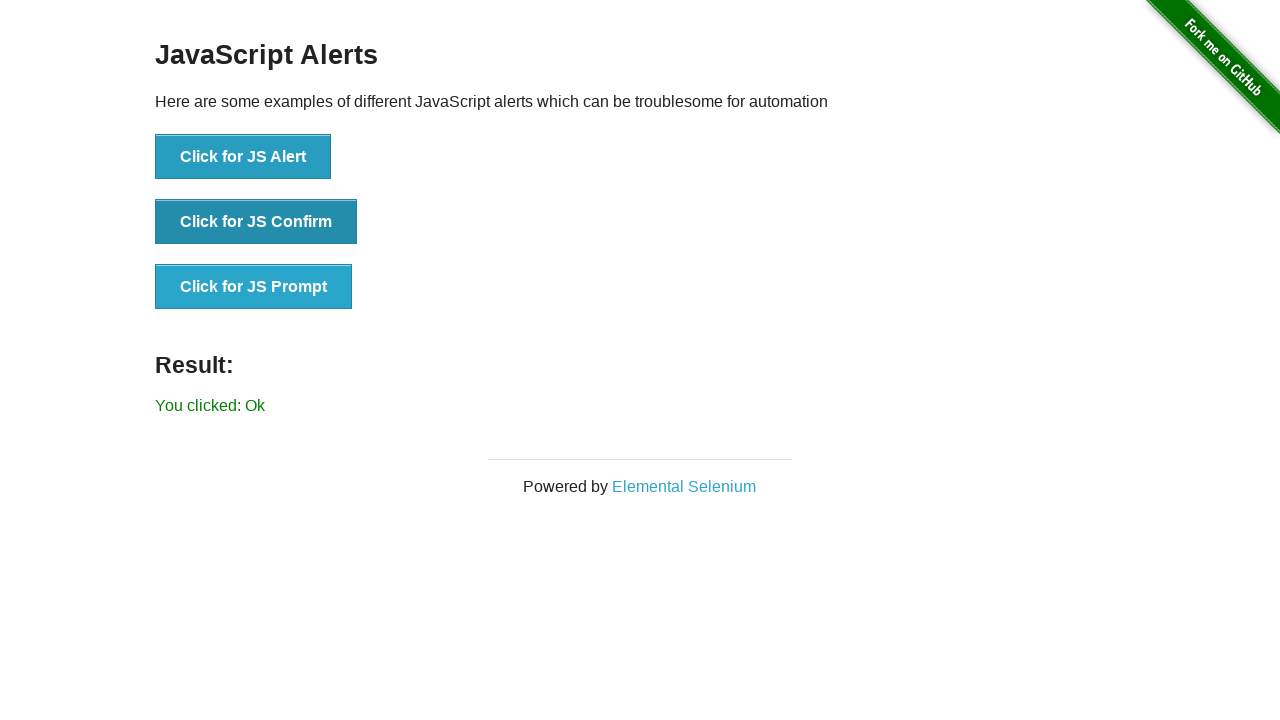

Waited for confirm dialog to be processed
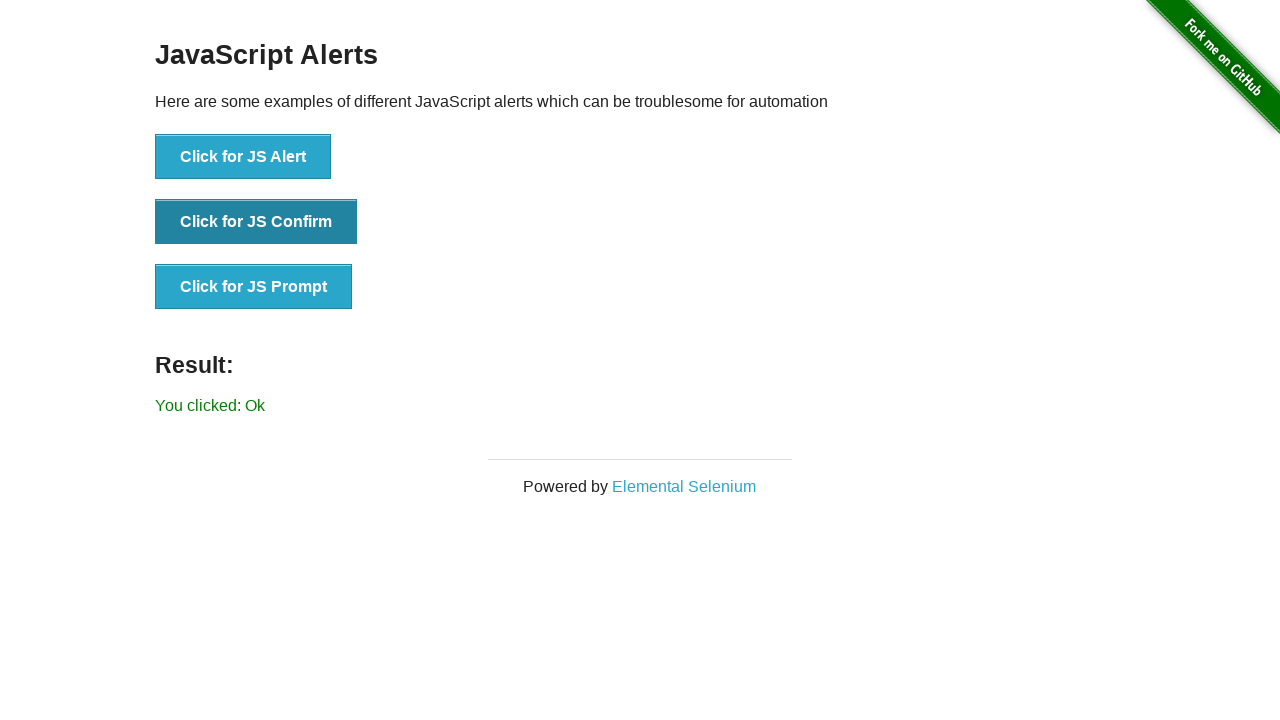

Clicked JS Prompt button at (254, 287) on xpath=//button[@onclick='jsPrompt()']
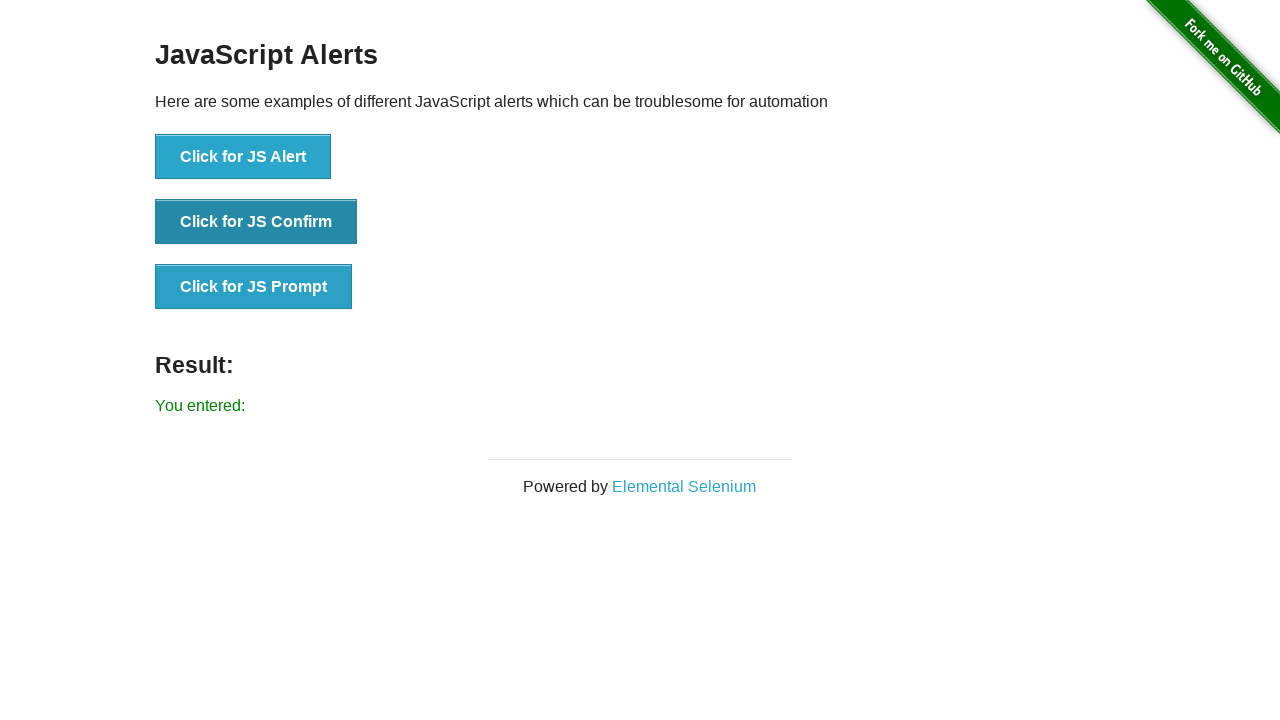

Set up dialog handler to accept prompt dialogs with text 'Hero Vikum'
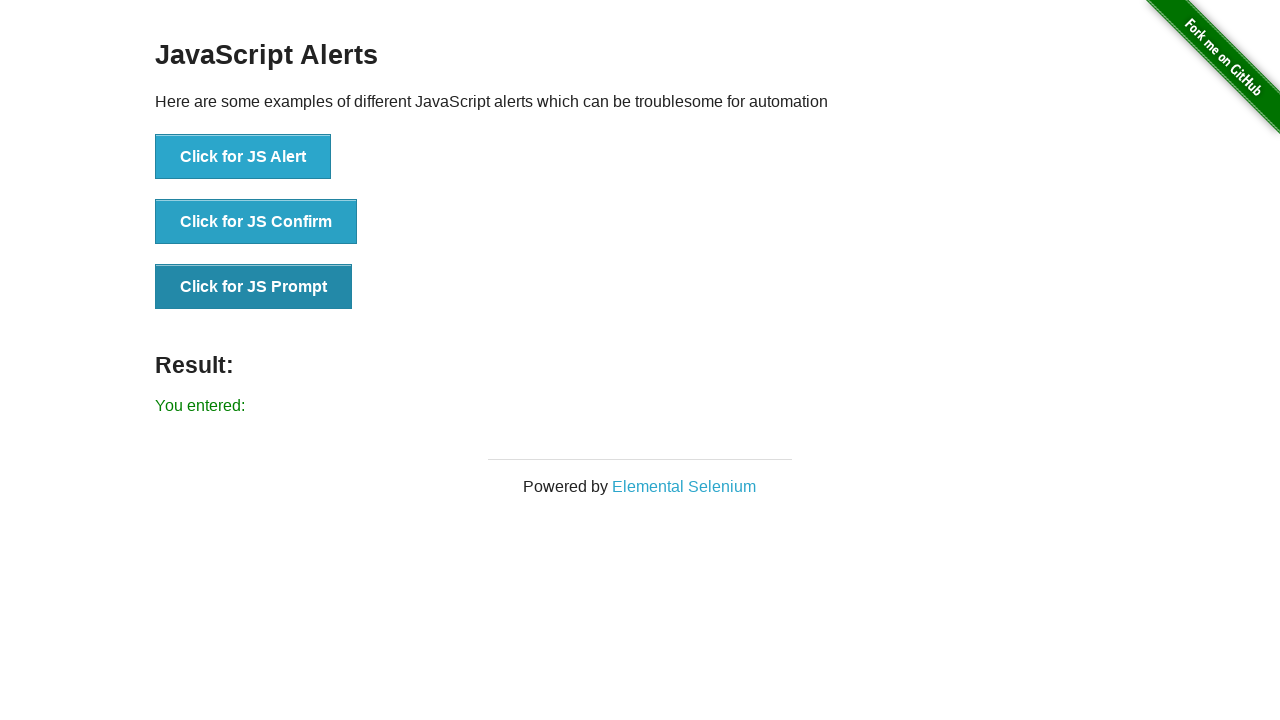

Waited for prompt dialog to be processed
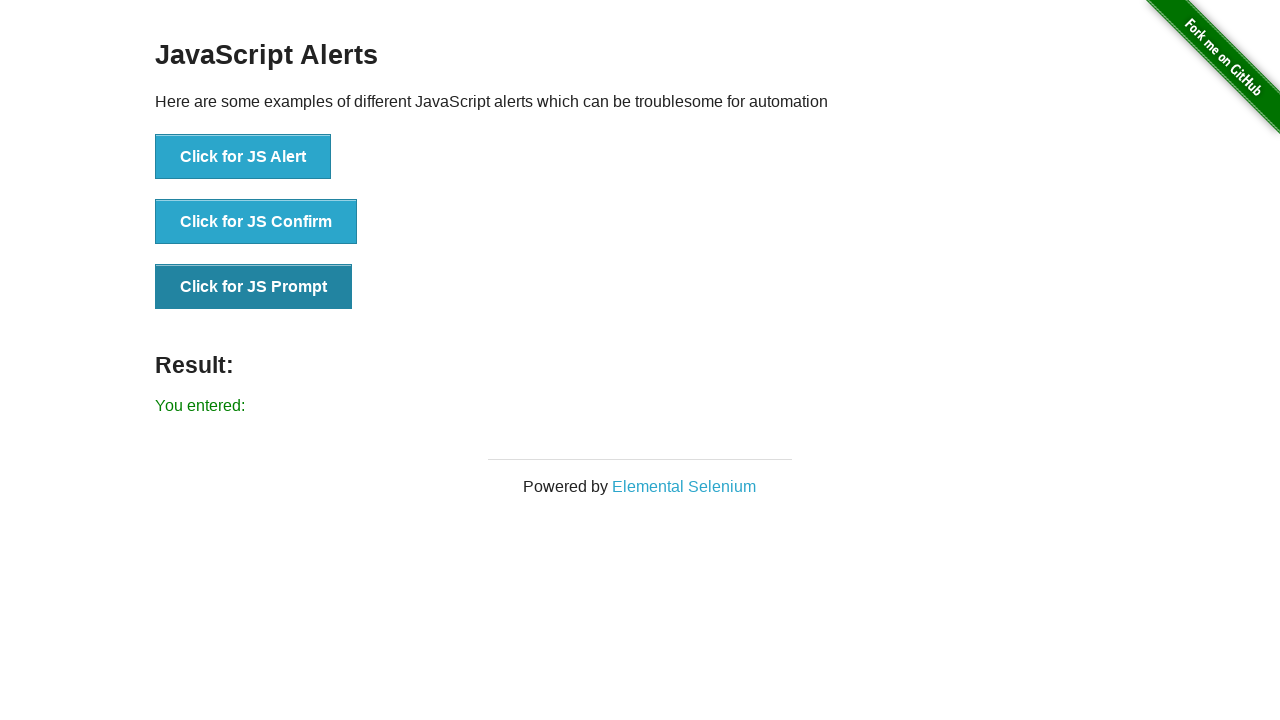

Retrieved page title: 'The Internet'
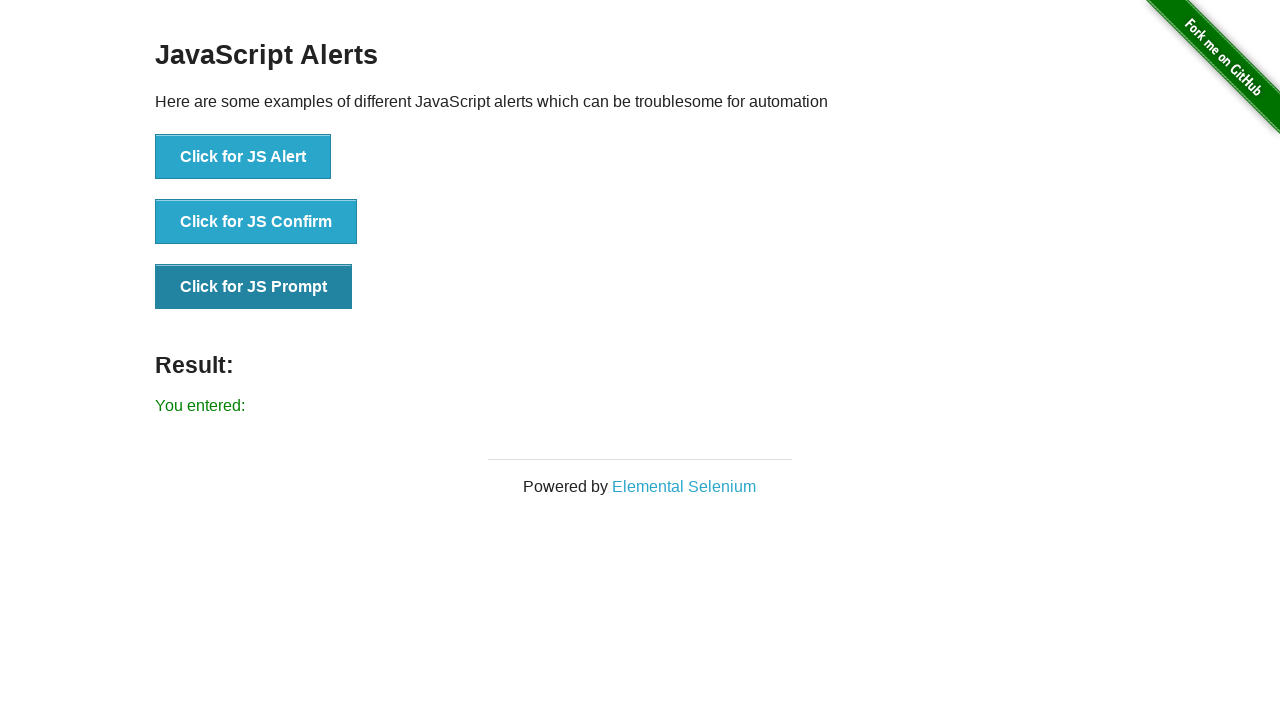

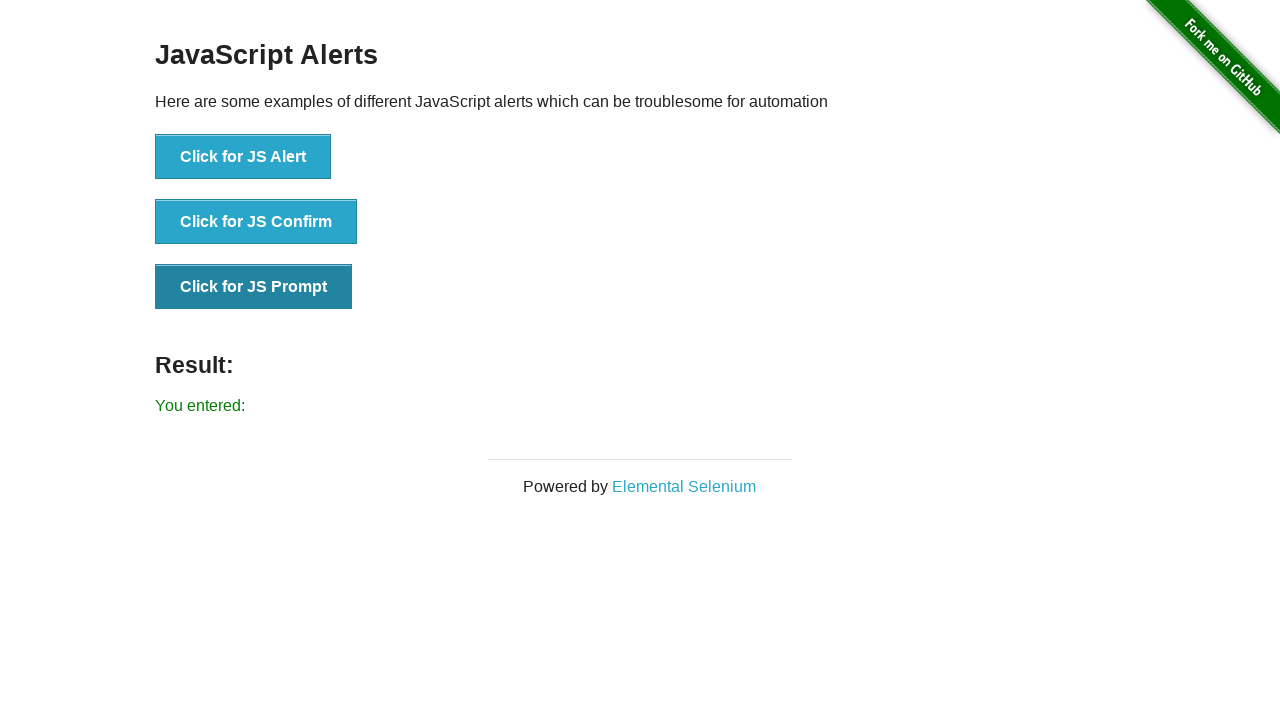